Tests frame navigation by switching to frame 5, clicking a link, then switching to an inner frame and verifying a logo is displayed

Starting URL: https://ui.vision/demo/webtest/frames/

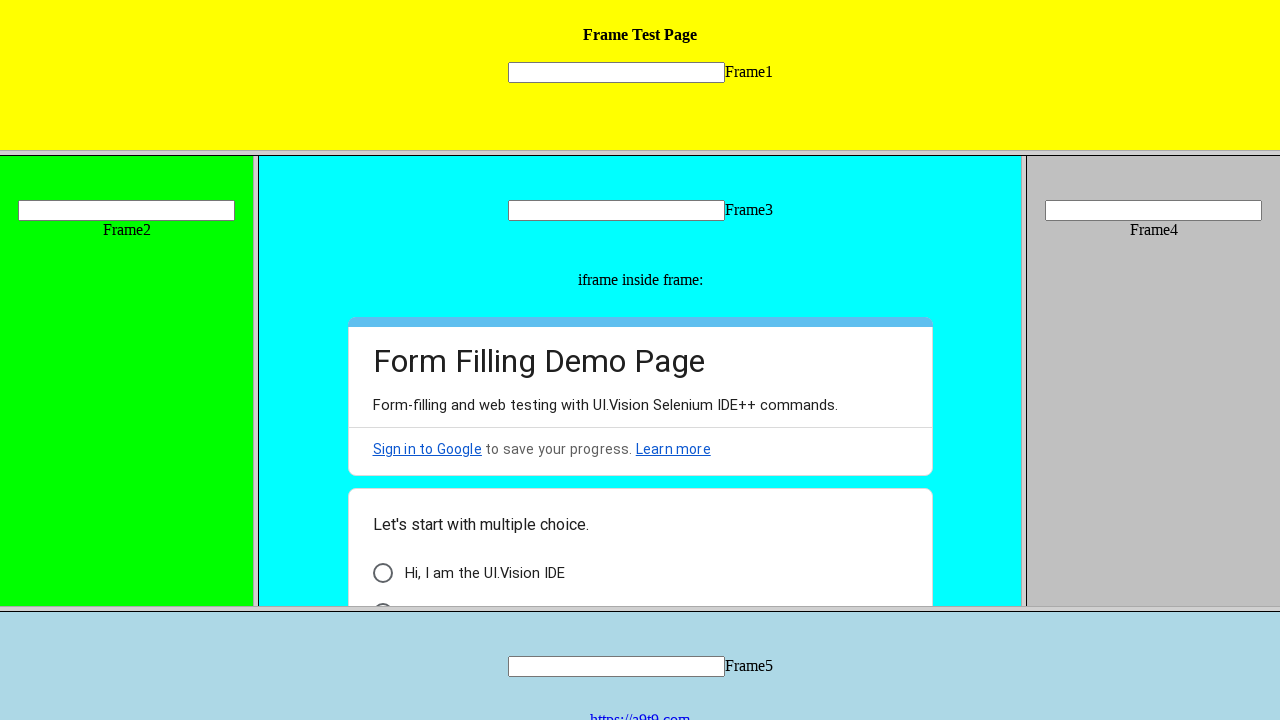

Located frame 5 with src='frame_5.html'
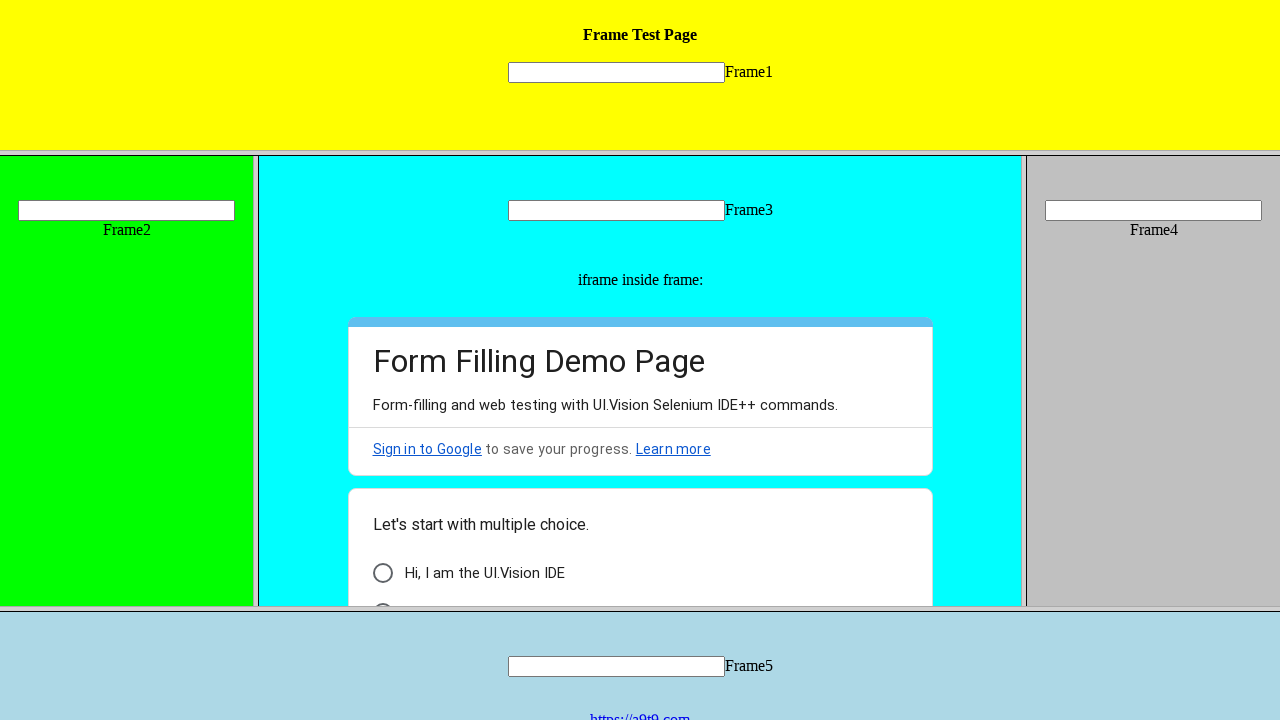

Clicked link to https://a9t9.com in frame 5 at (640, 712) on frame[src='frame_5.html'] >> internal:control=enter-frame >> a:has-text('https:/
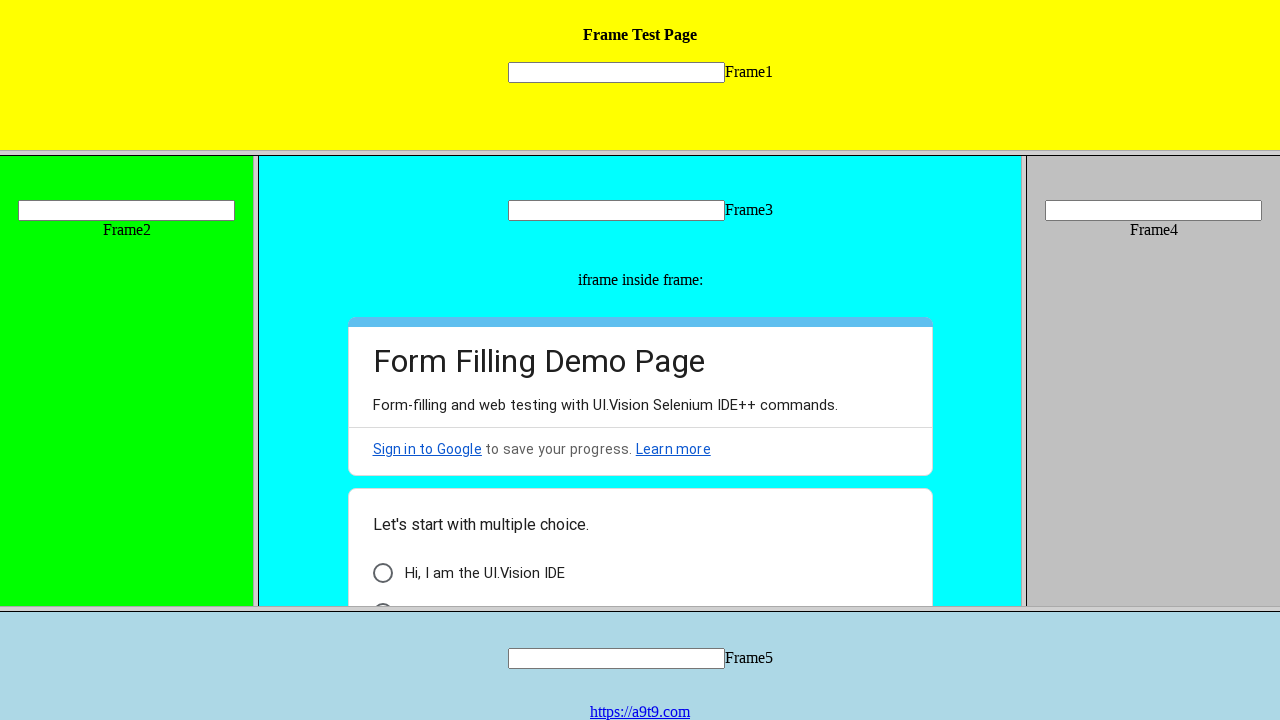

Page reached networkidle state after navigation
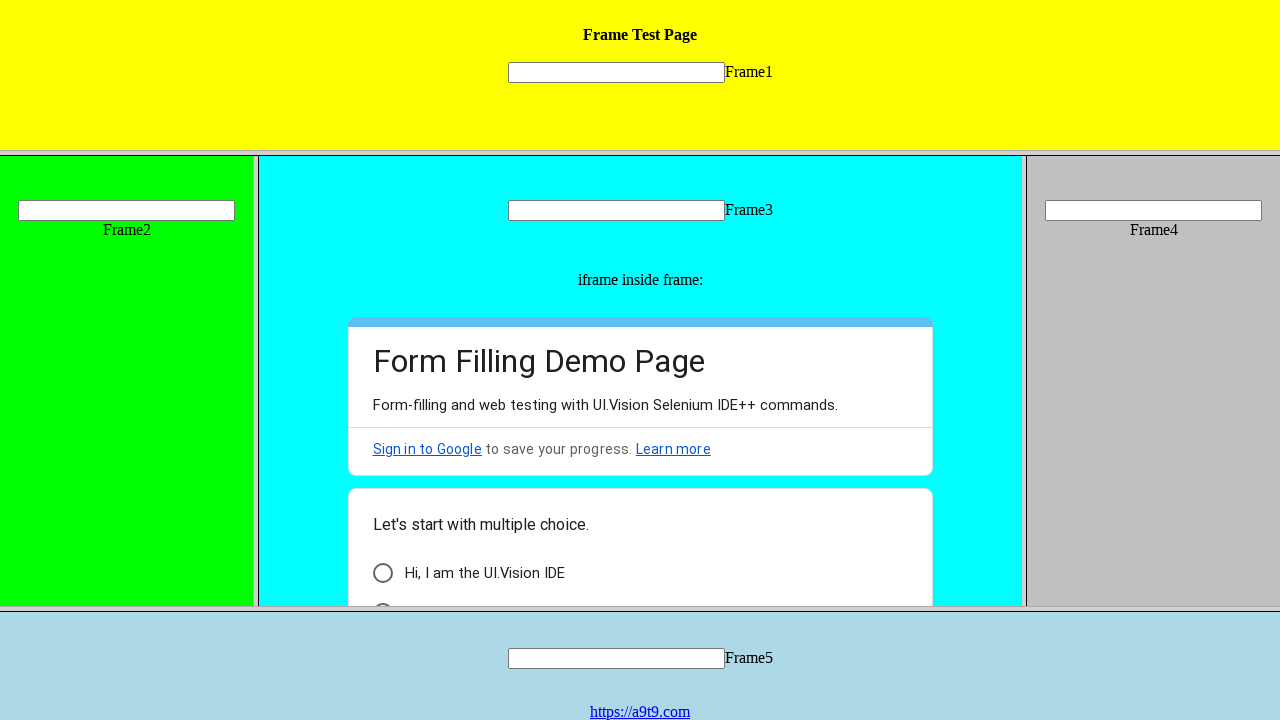

Logo not found in main context or inner iframe - test failed
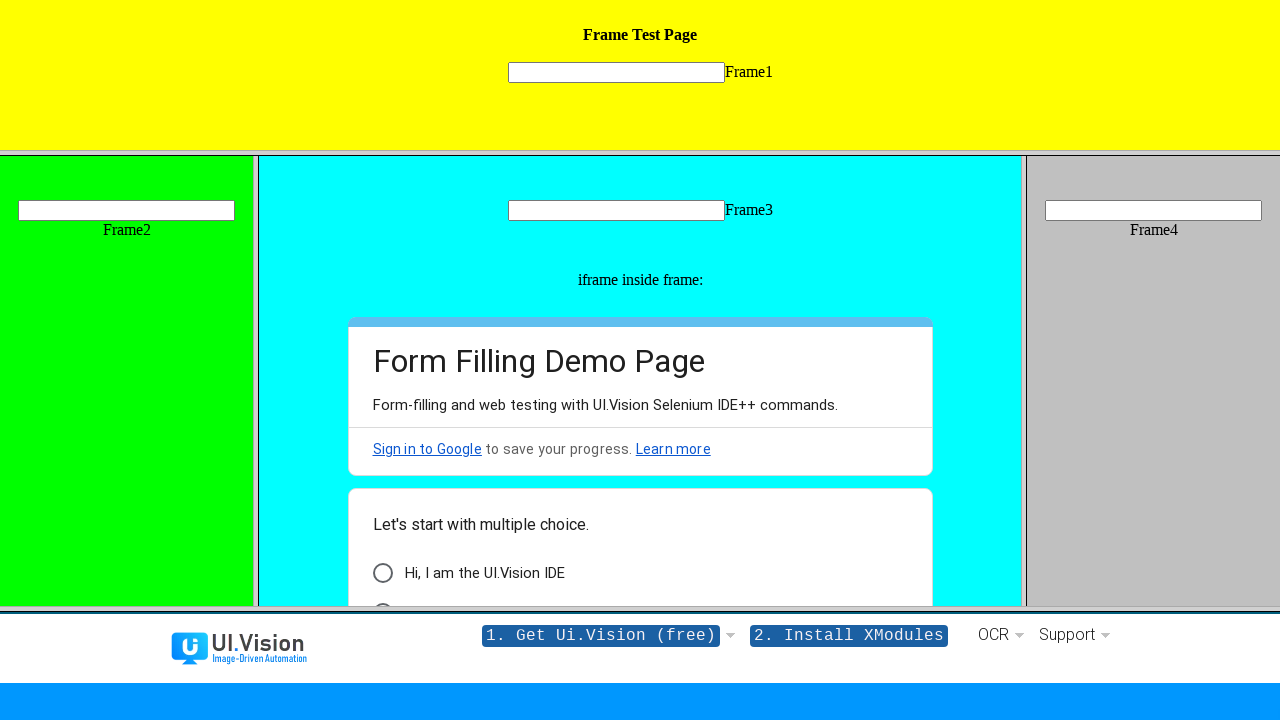

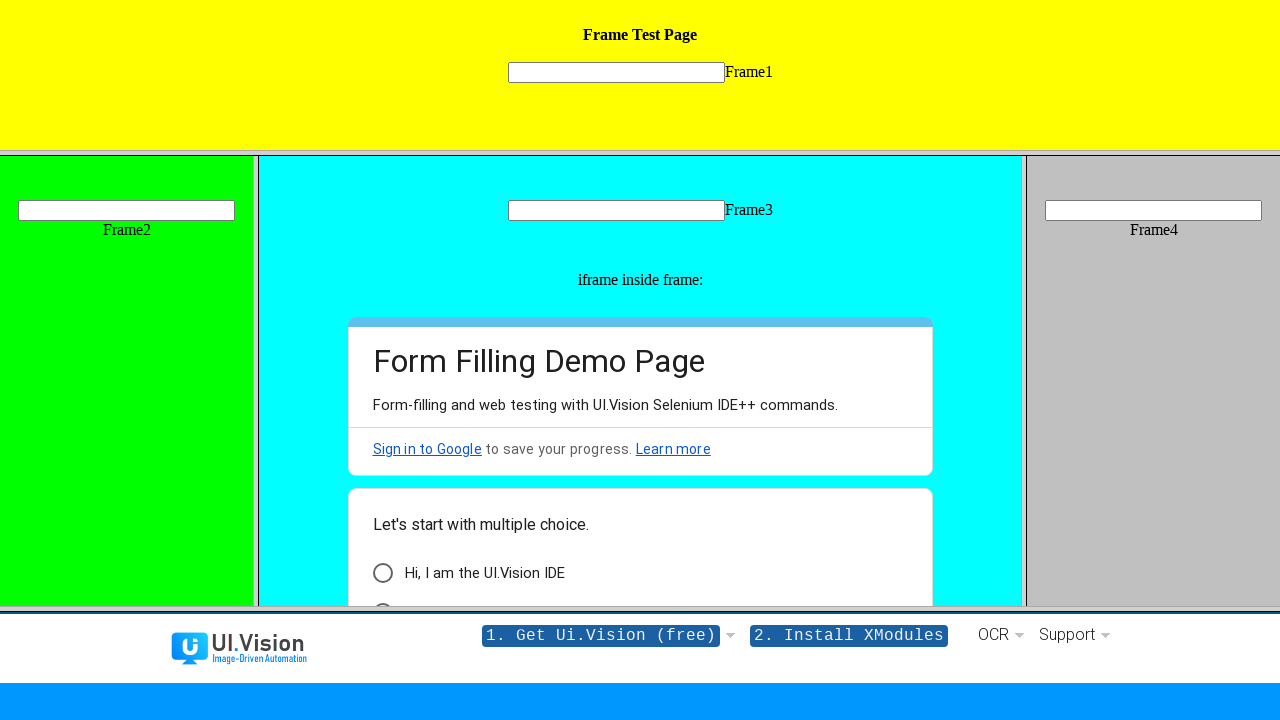